Tests navigating through category buttons and going back, verifying the navigation flow through 13 categories.

Starting URL: https://www.dubizzle.com.bh/en/

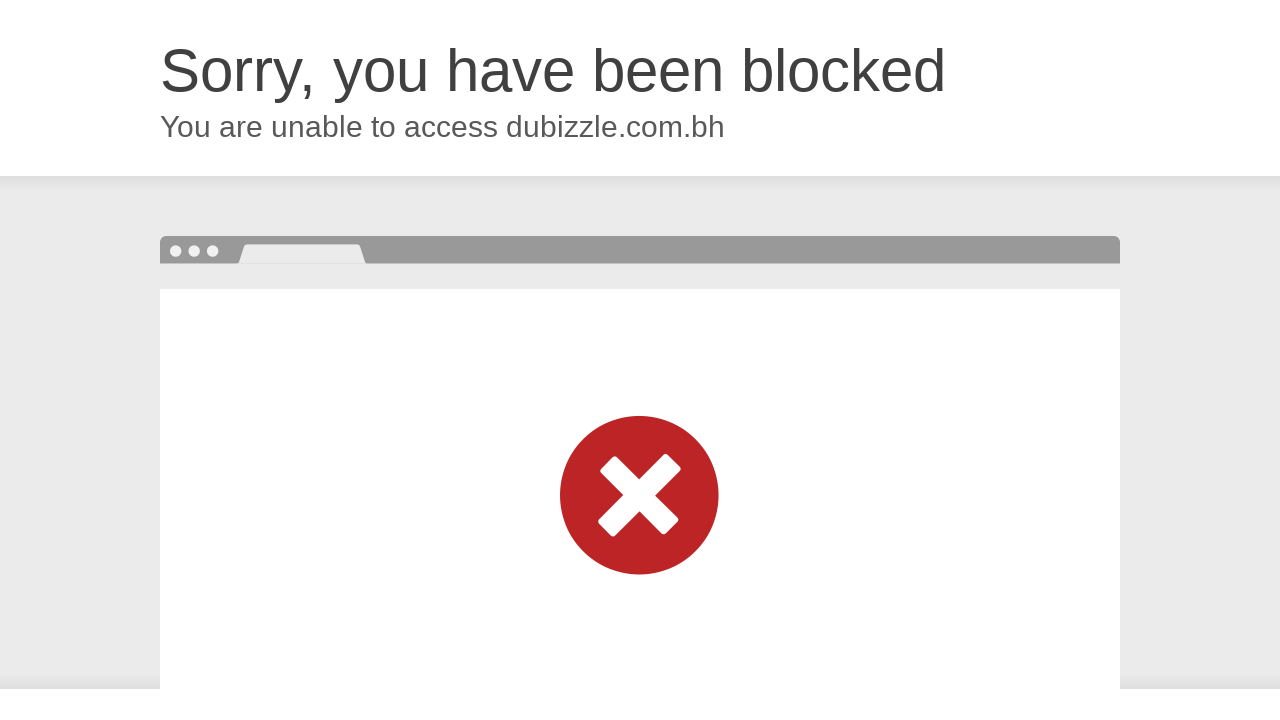

Located all category elements on the page
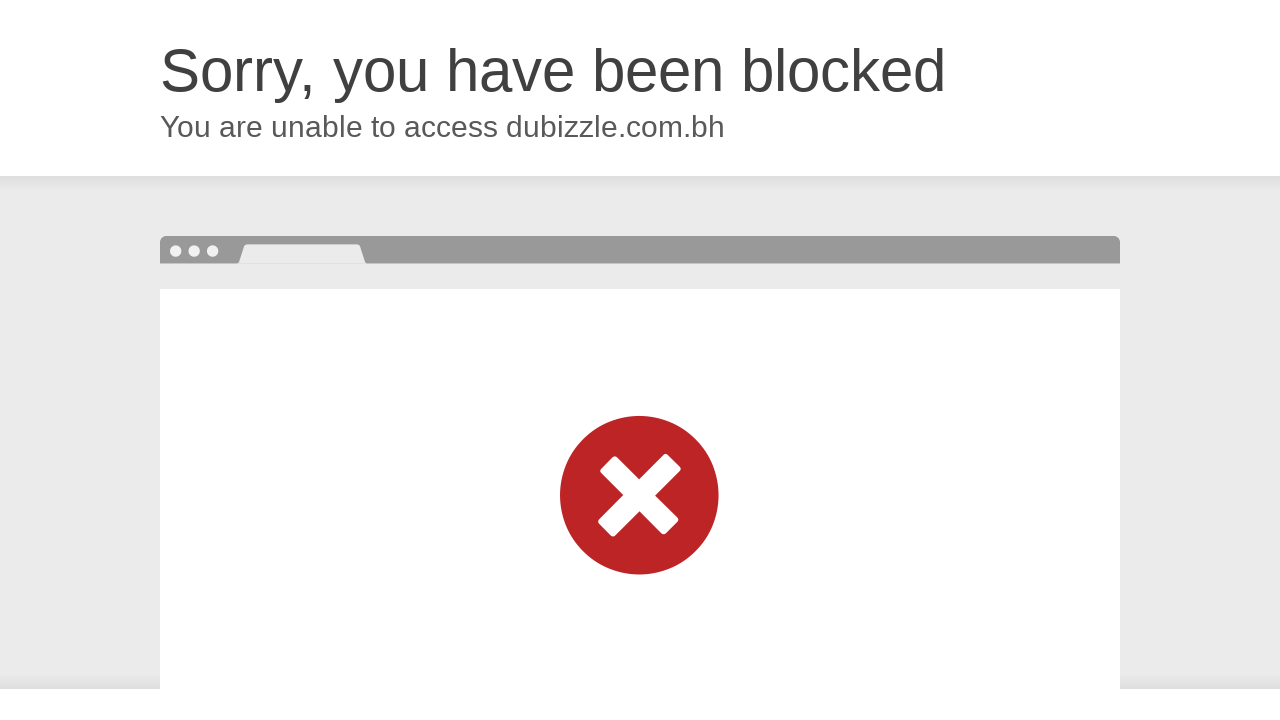

Waited 500ms before interacting with category 1
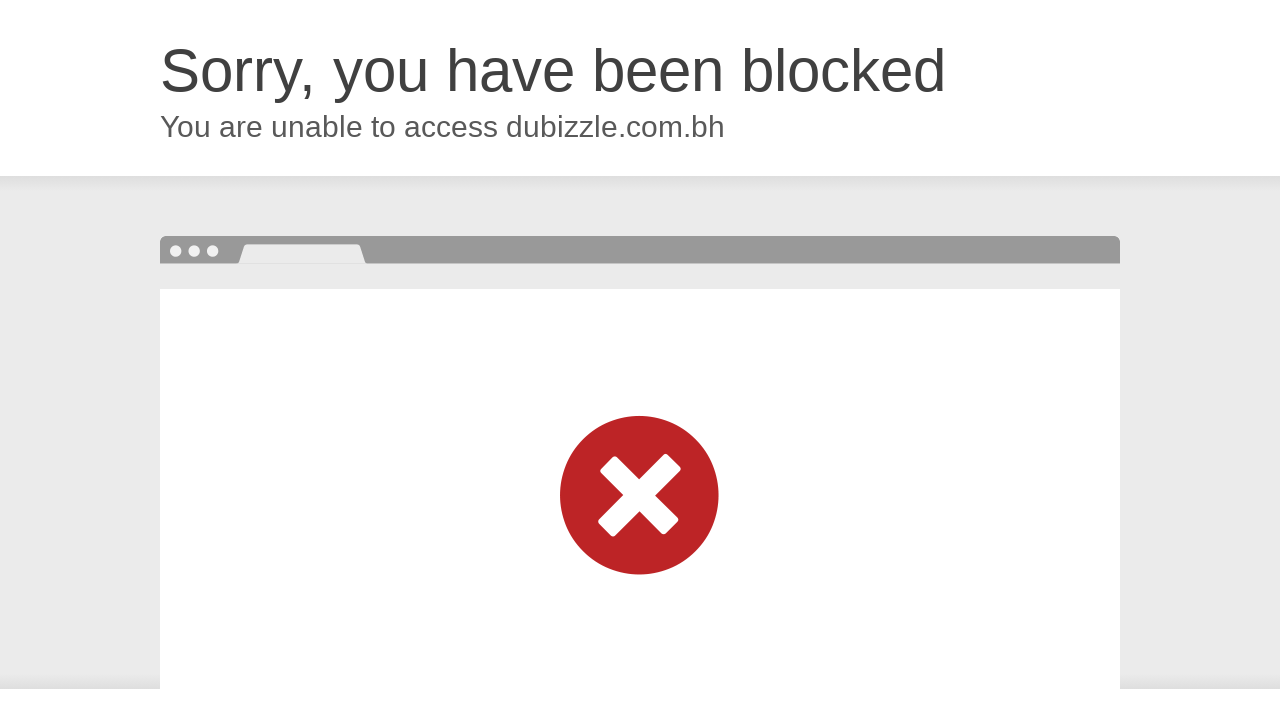

Navigated back from category 1
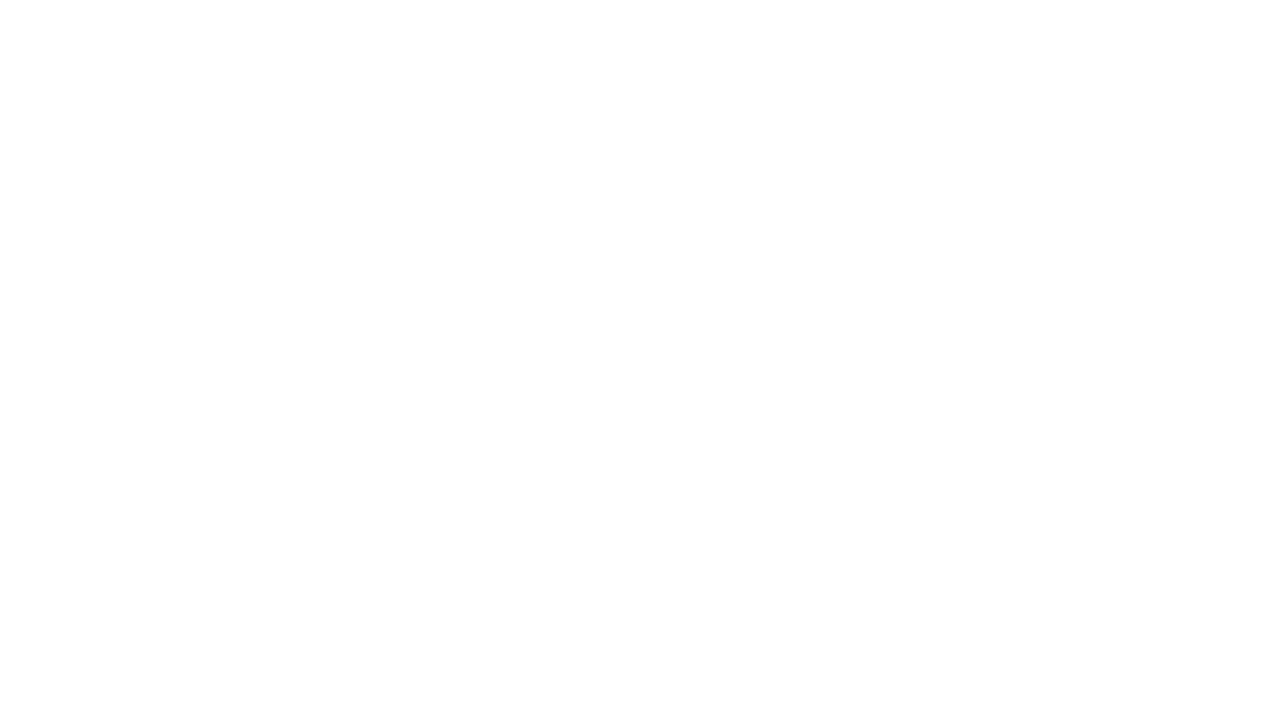

Waited 500ms before interacting with category 2
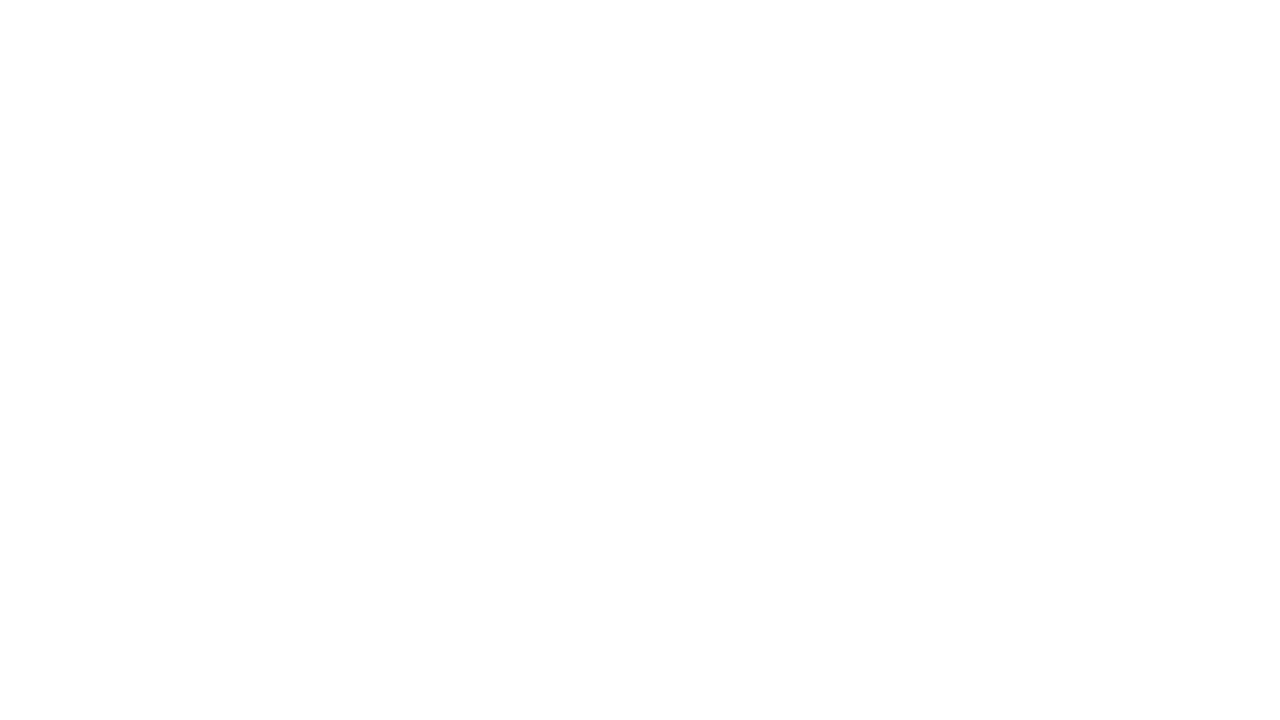

Navigated back from category 2
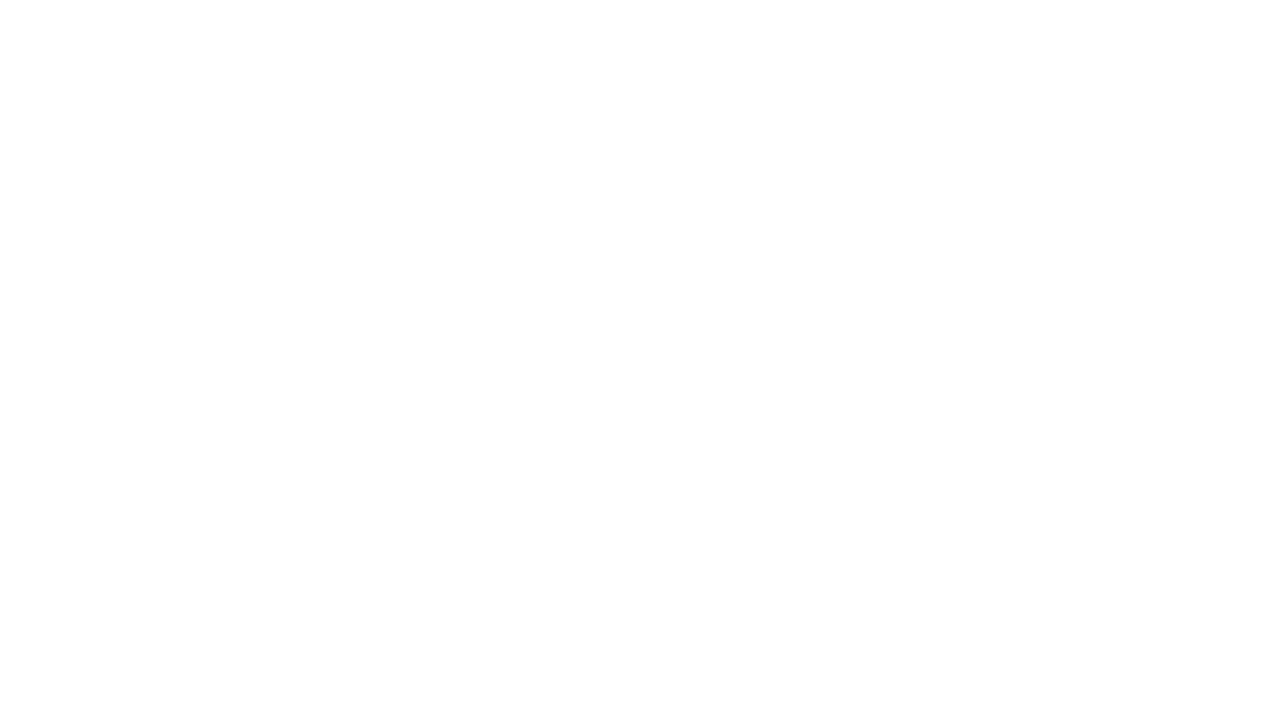

Waited 500ms before interacting with category 3
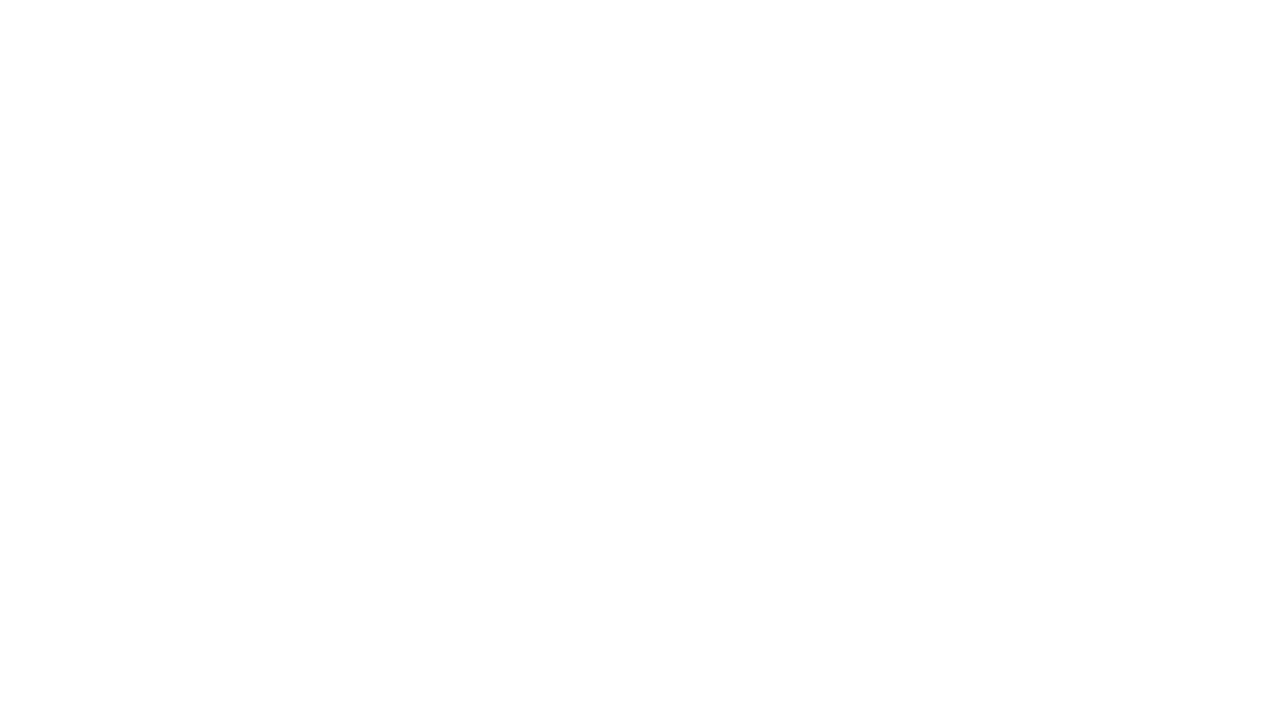

Navigated back from category 3
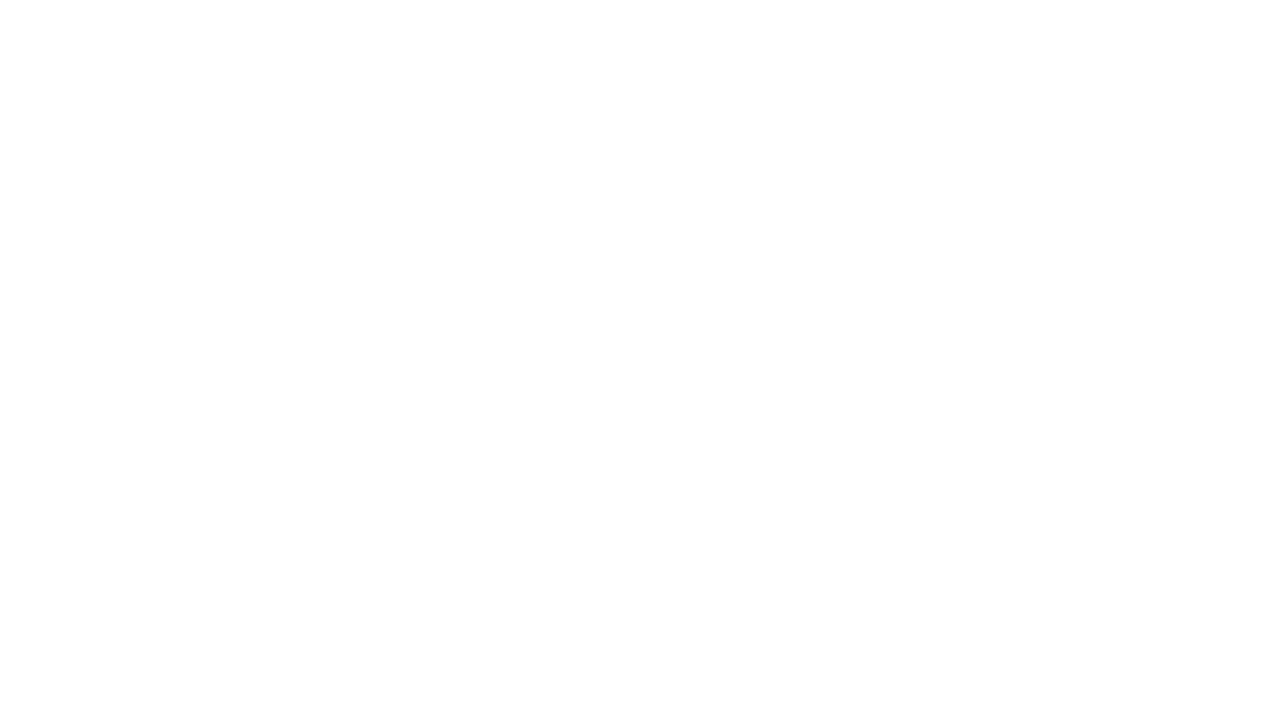

Waited 500ms before interacting with category 4
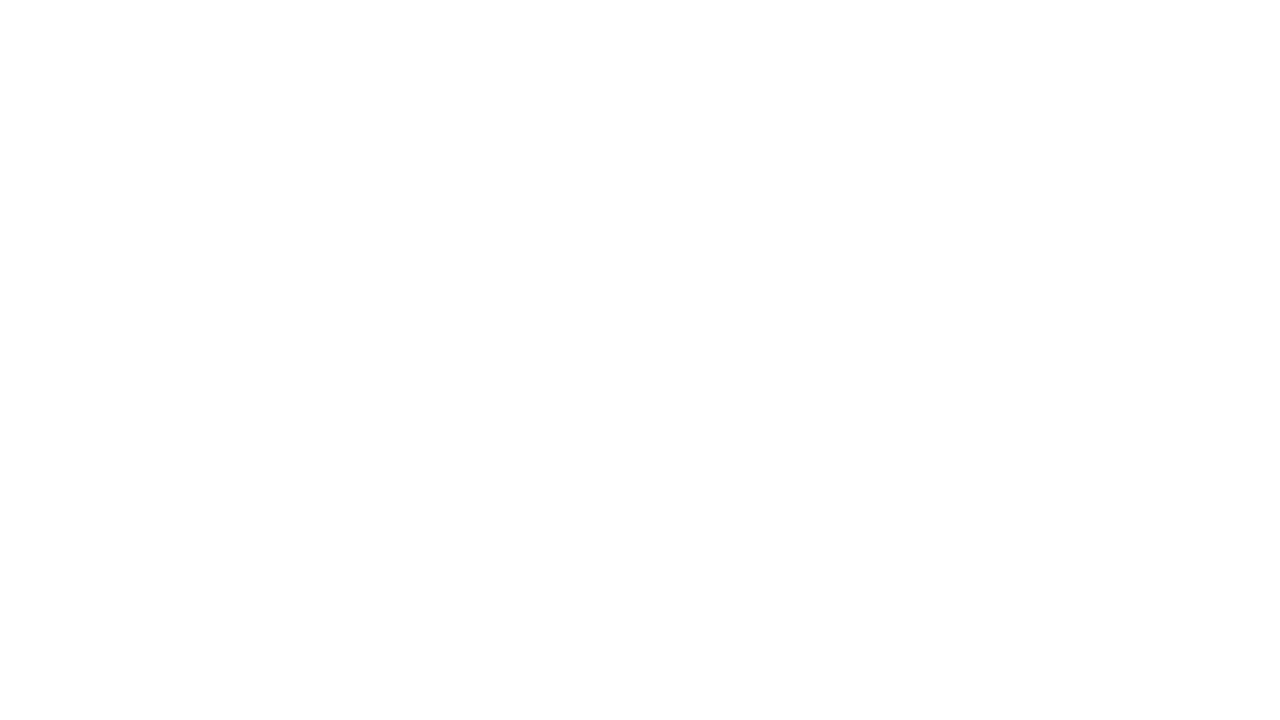

Navigated back from category 4
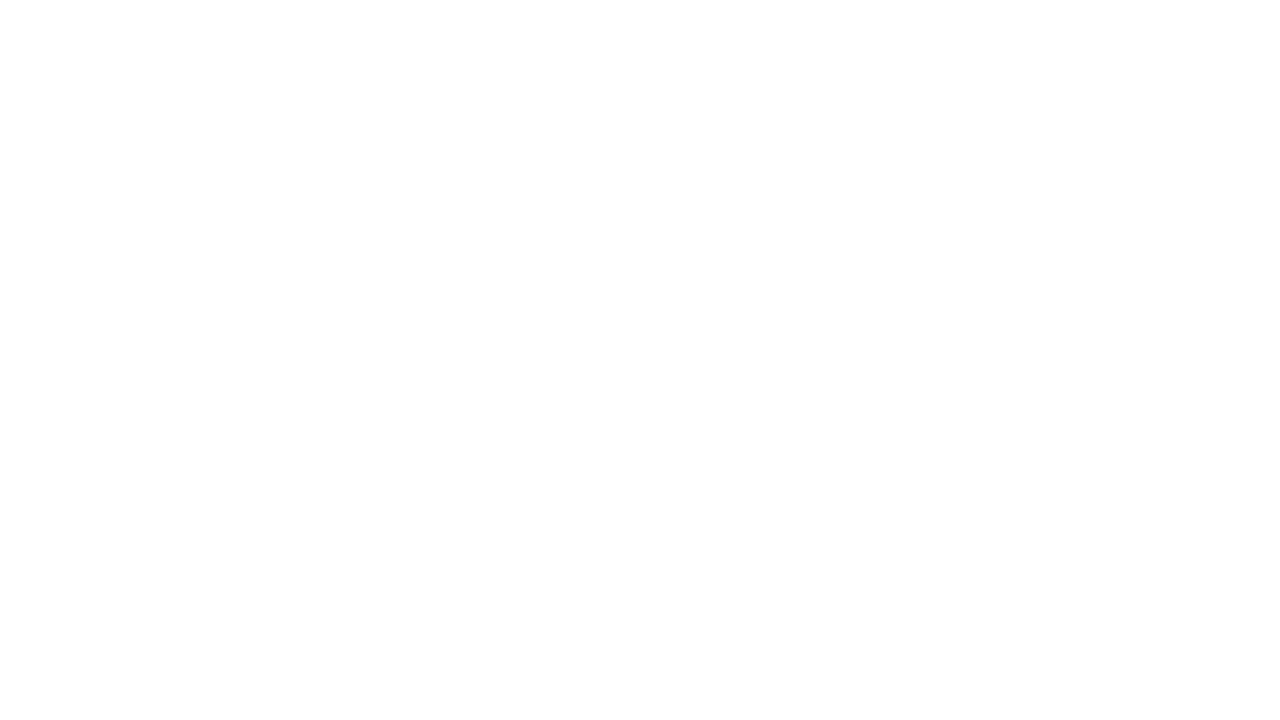

Waited 500ms before interacting with category 5
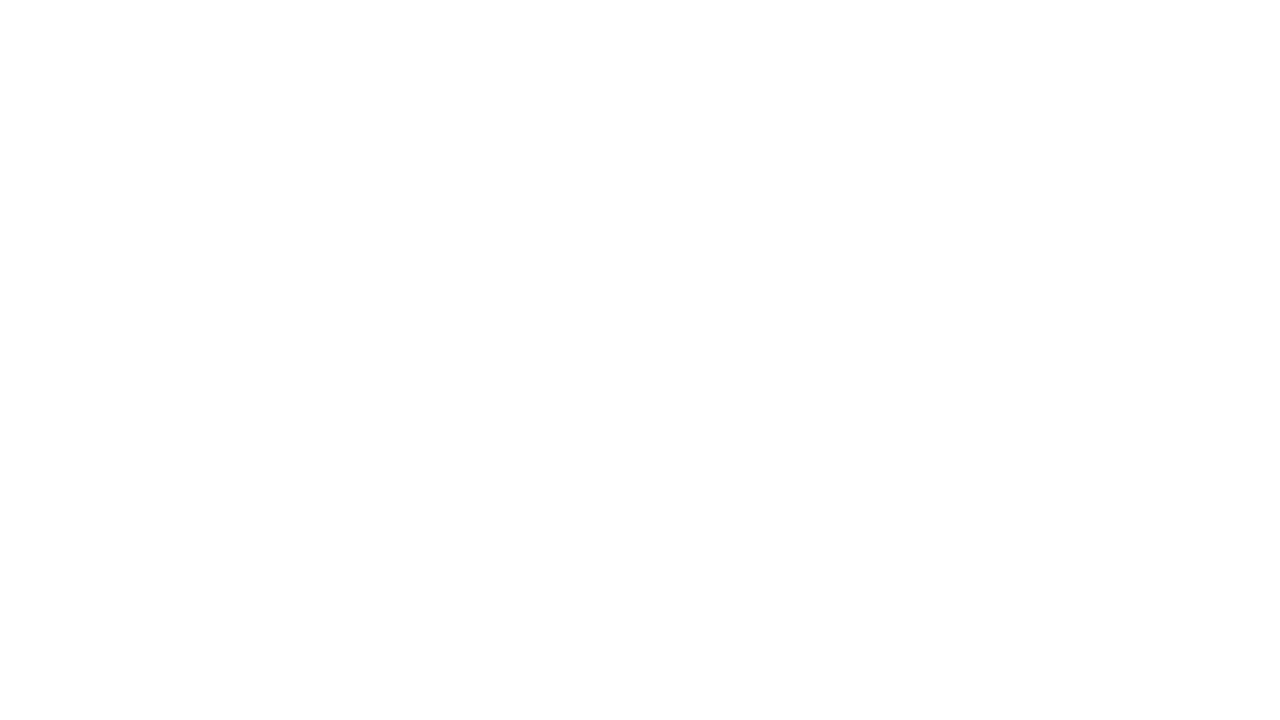

Navigated back from category 5
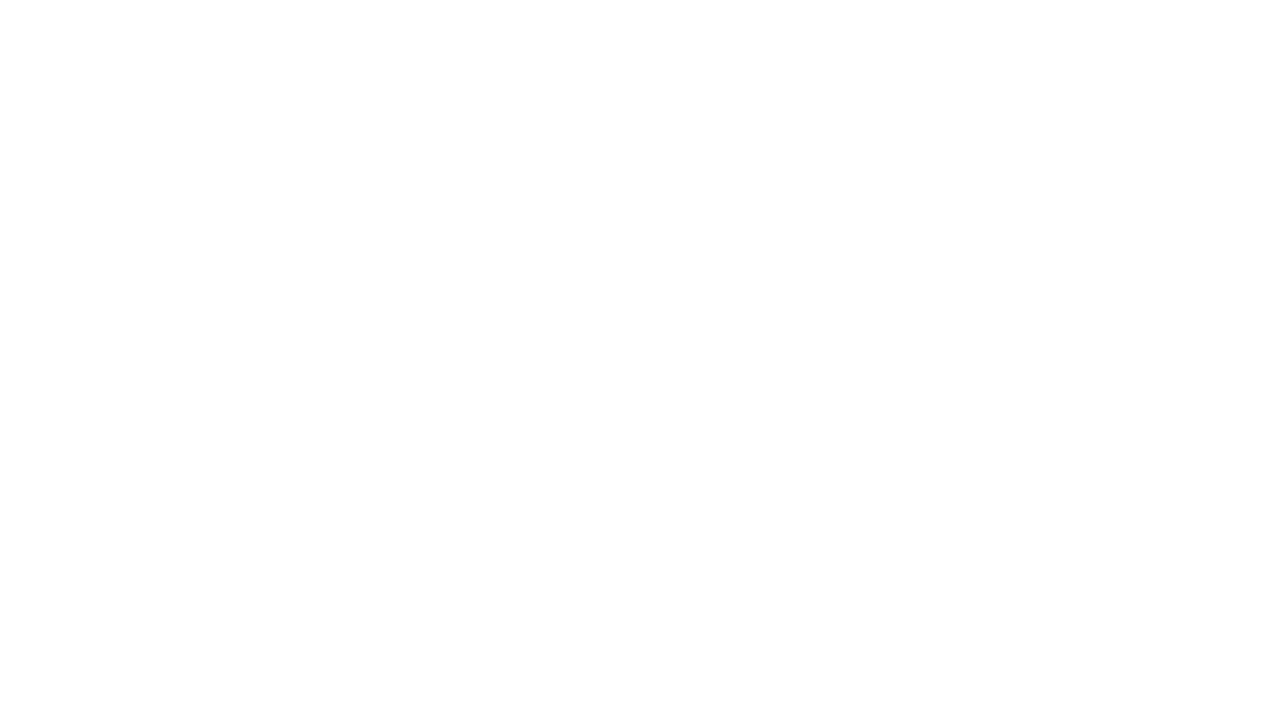

Waited 500ms before interacting with category 6
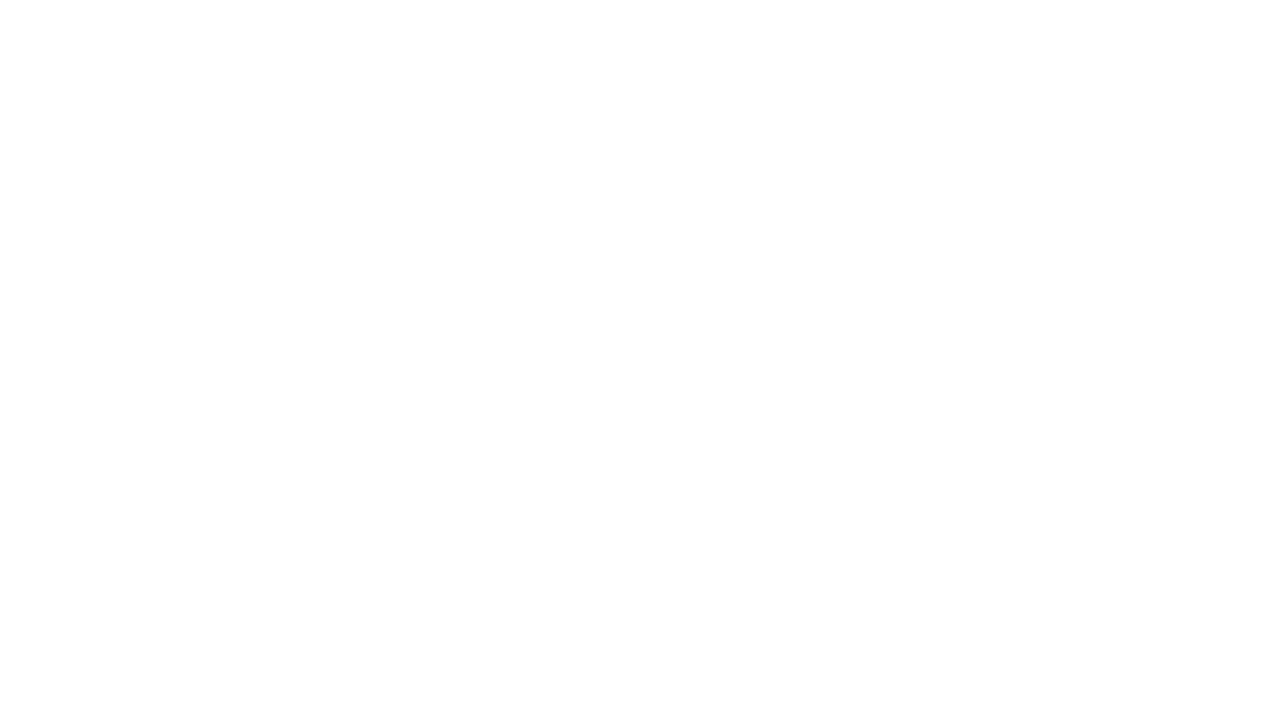

Navigated back from category 6
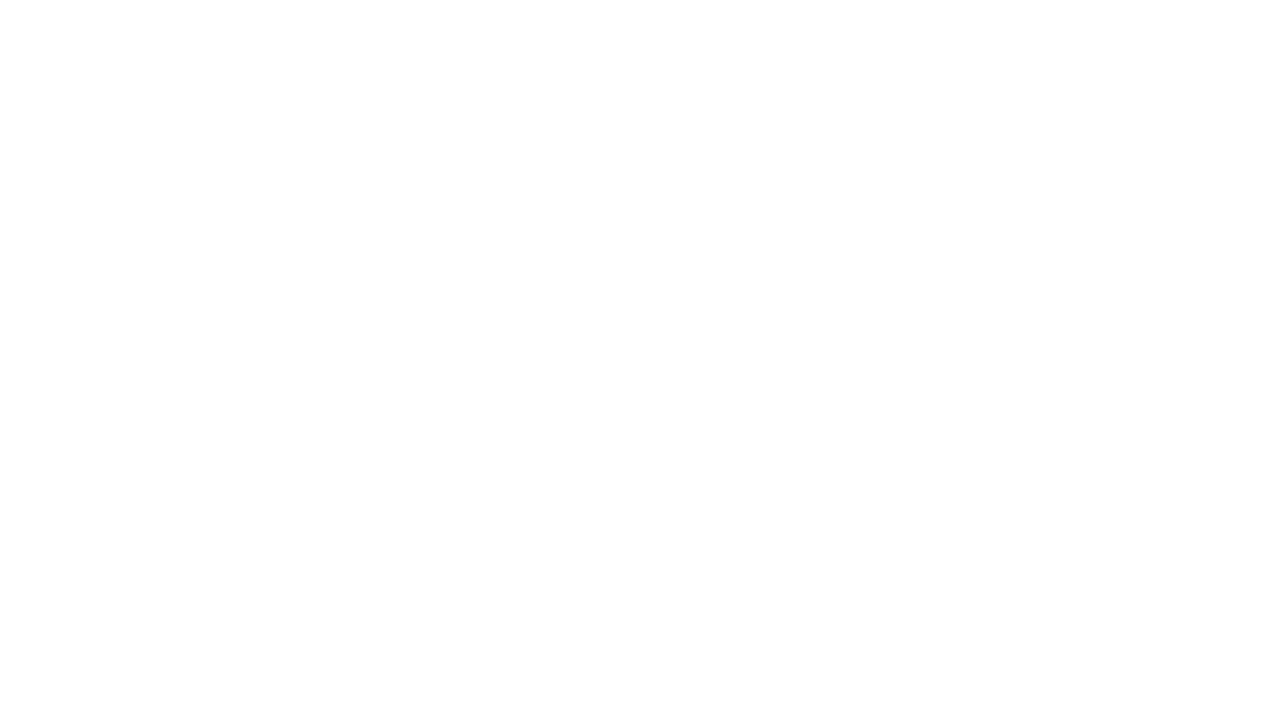

Waited 500ms before interacting with category 7
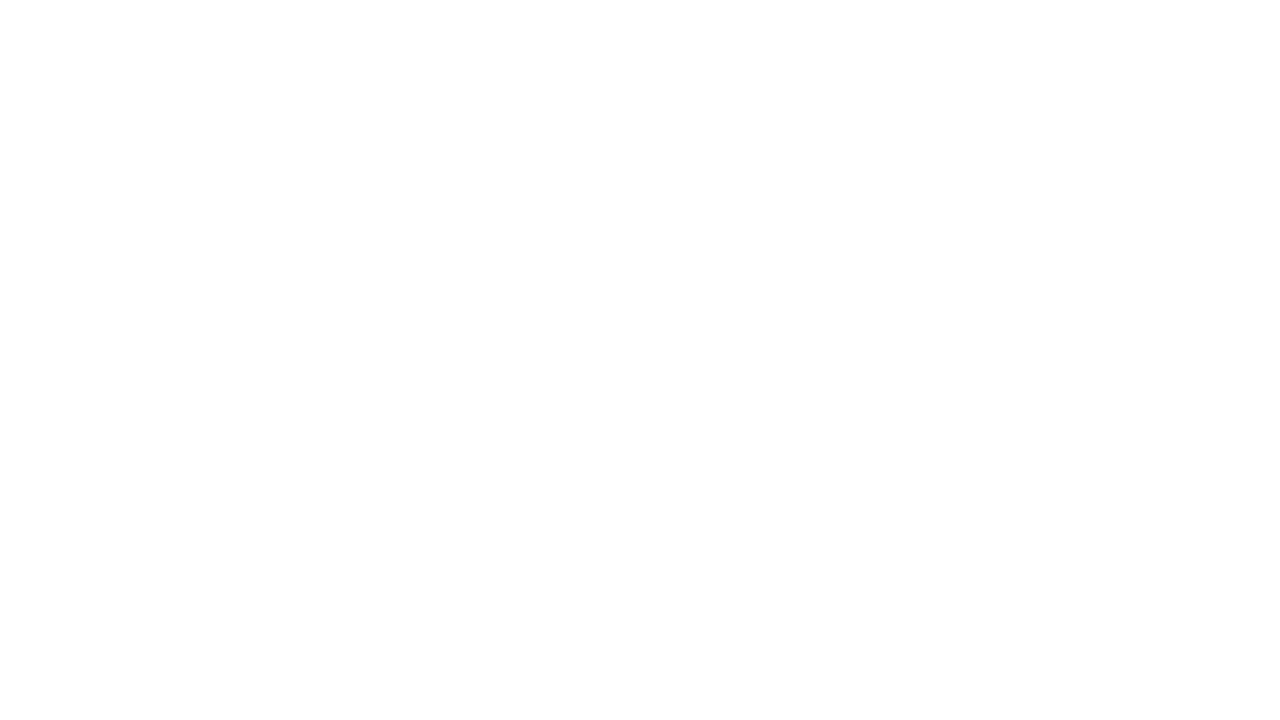

Navigated back from category 7
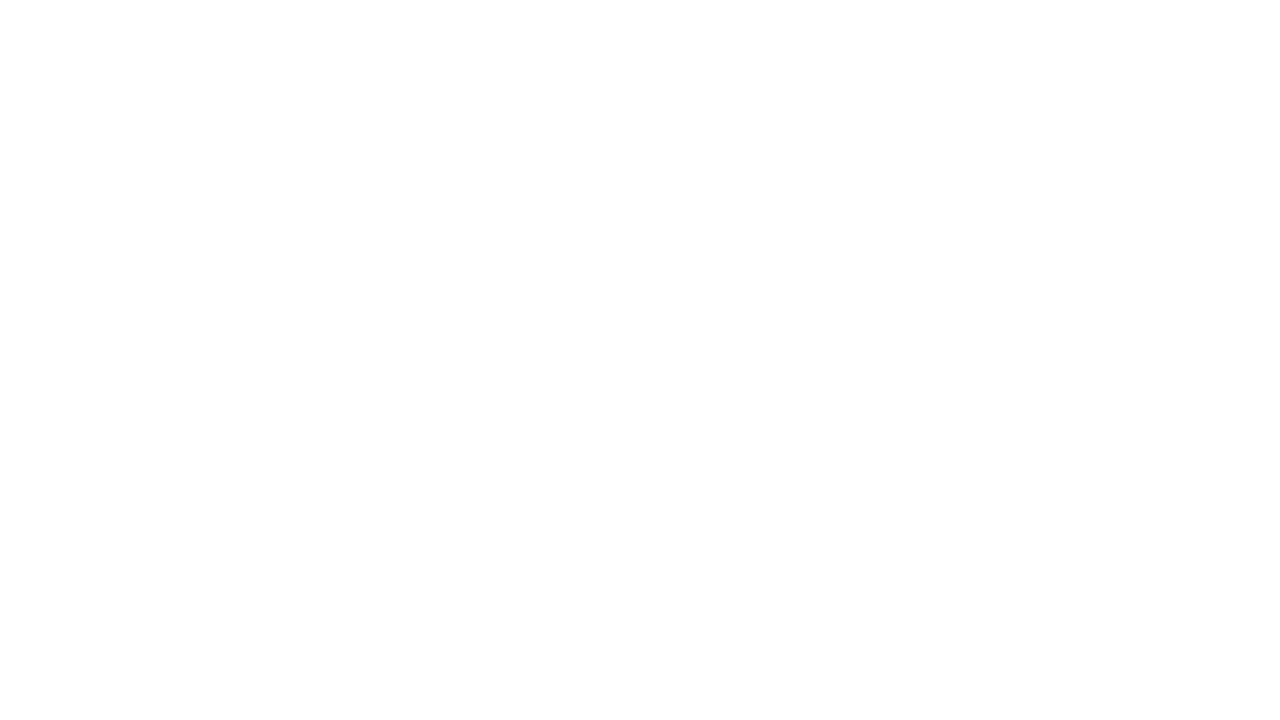

Waited 500ms before interacting with category 8
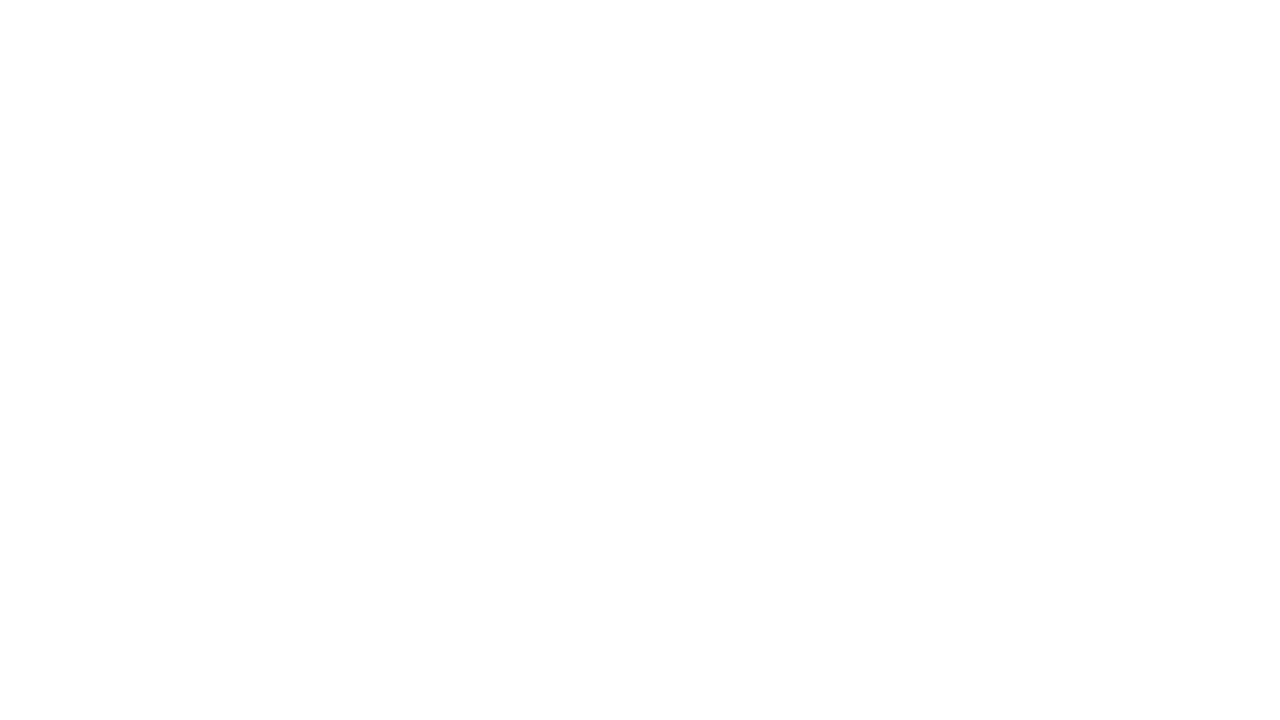

Navigated back from category 8
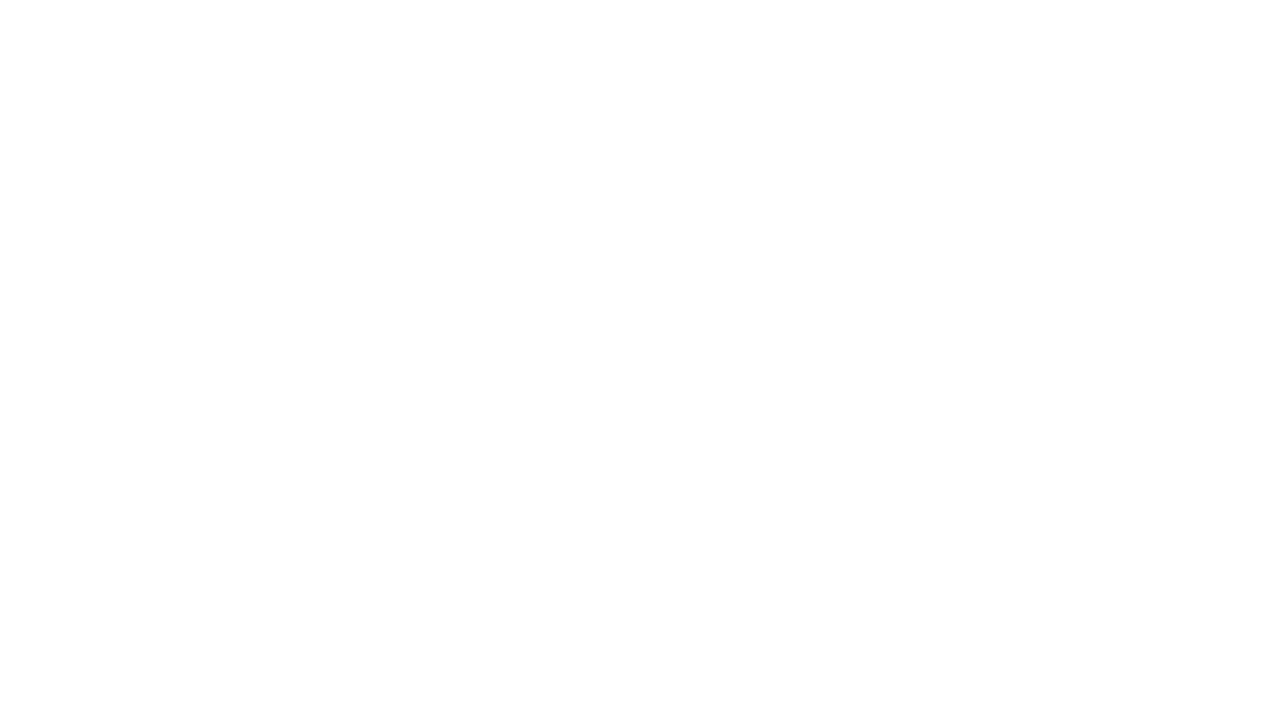

Waited 500ms before interacting with category 9
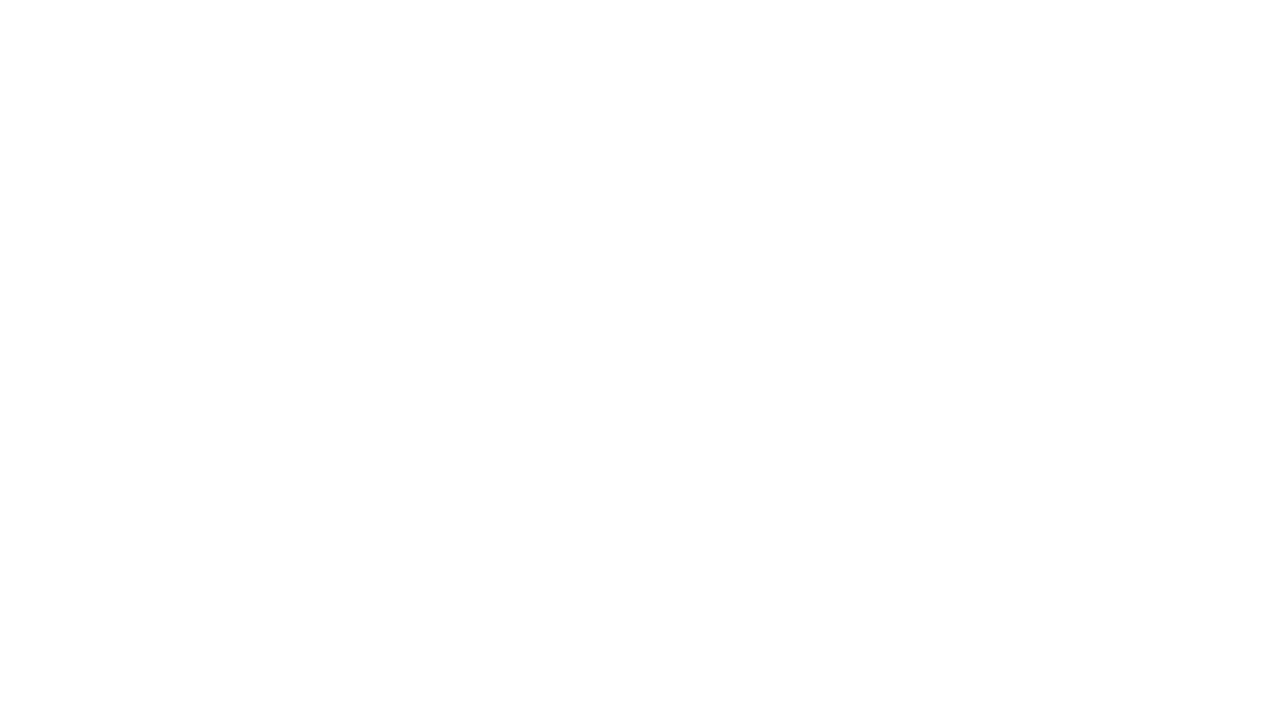

Navigated back from category 9
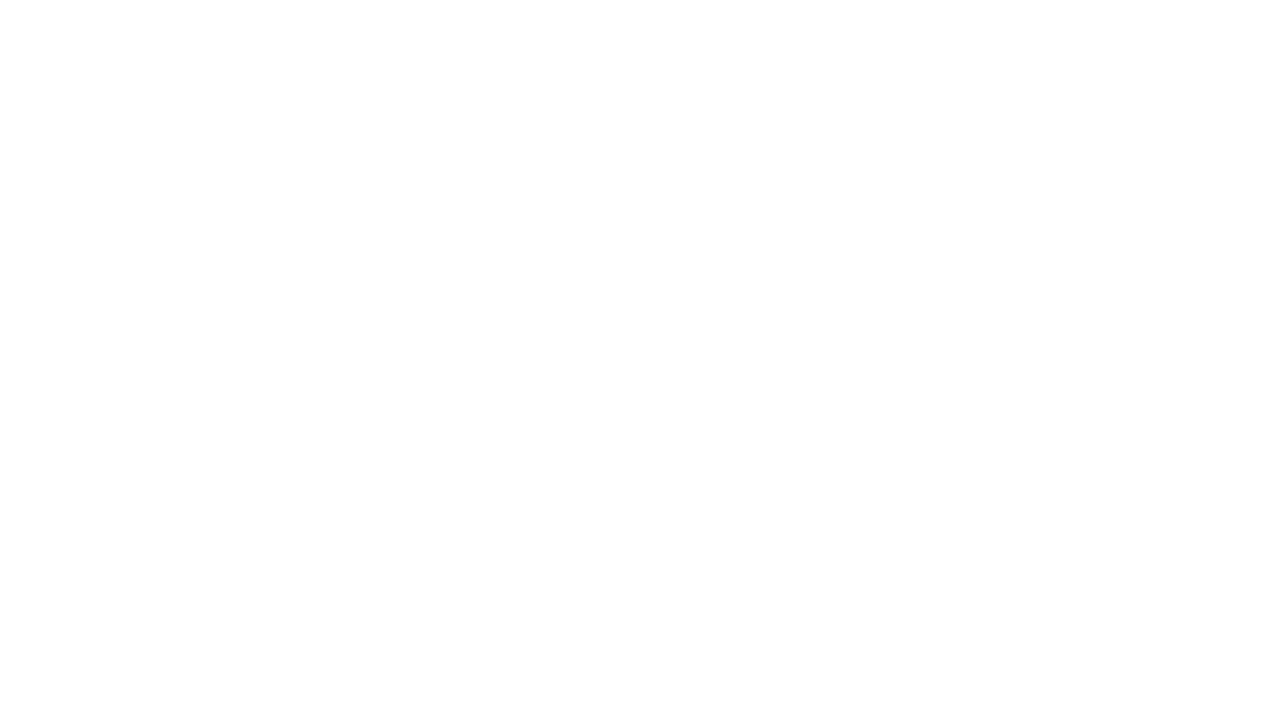

Waited 500ms before interacting with category 10
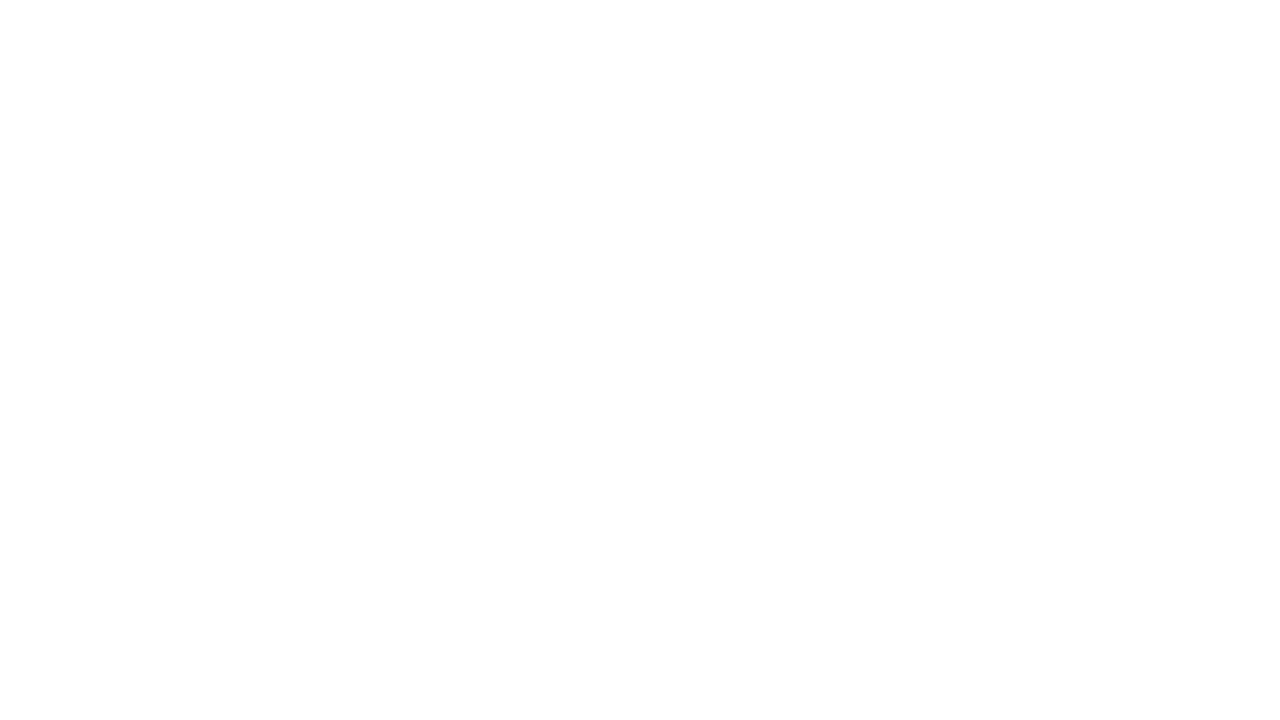

Navigated back from category 10
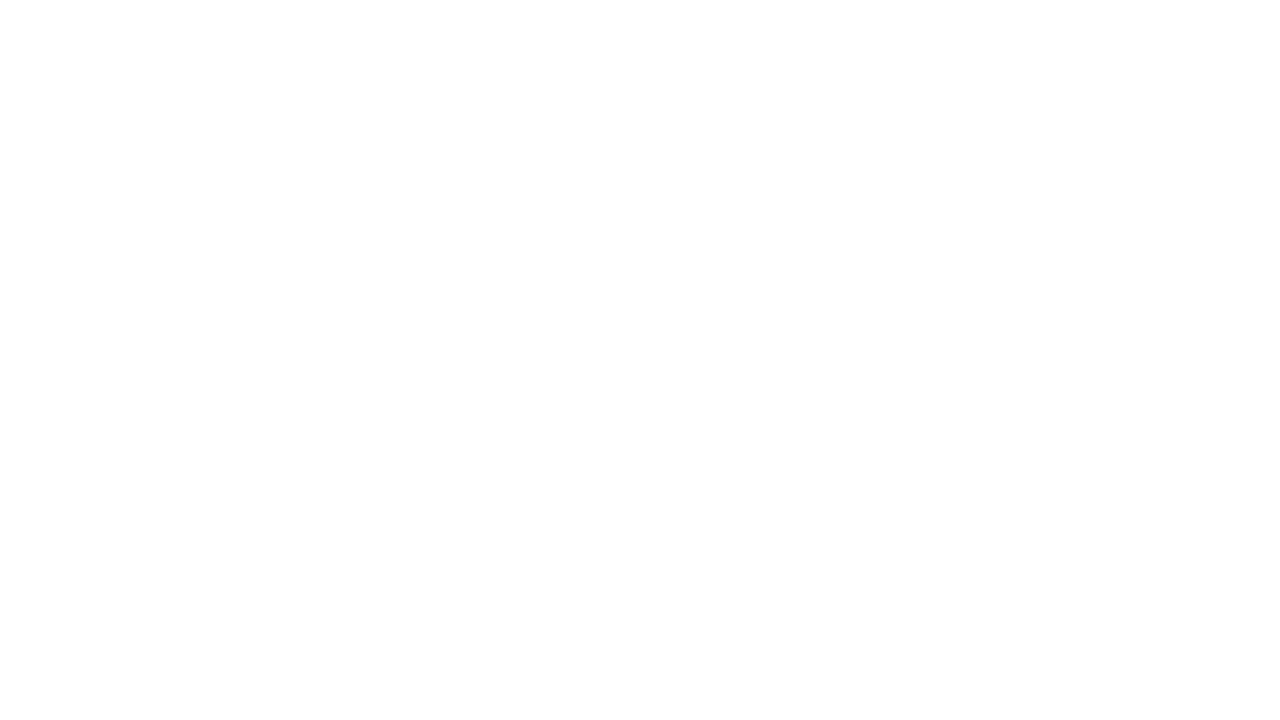

Waited 500ms before interacting with category 11
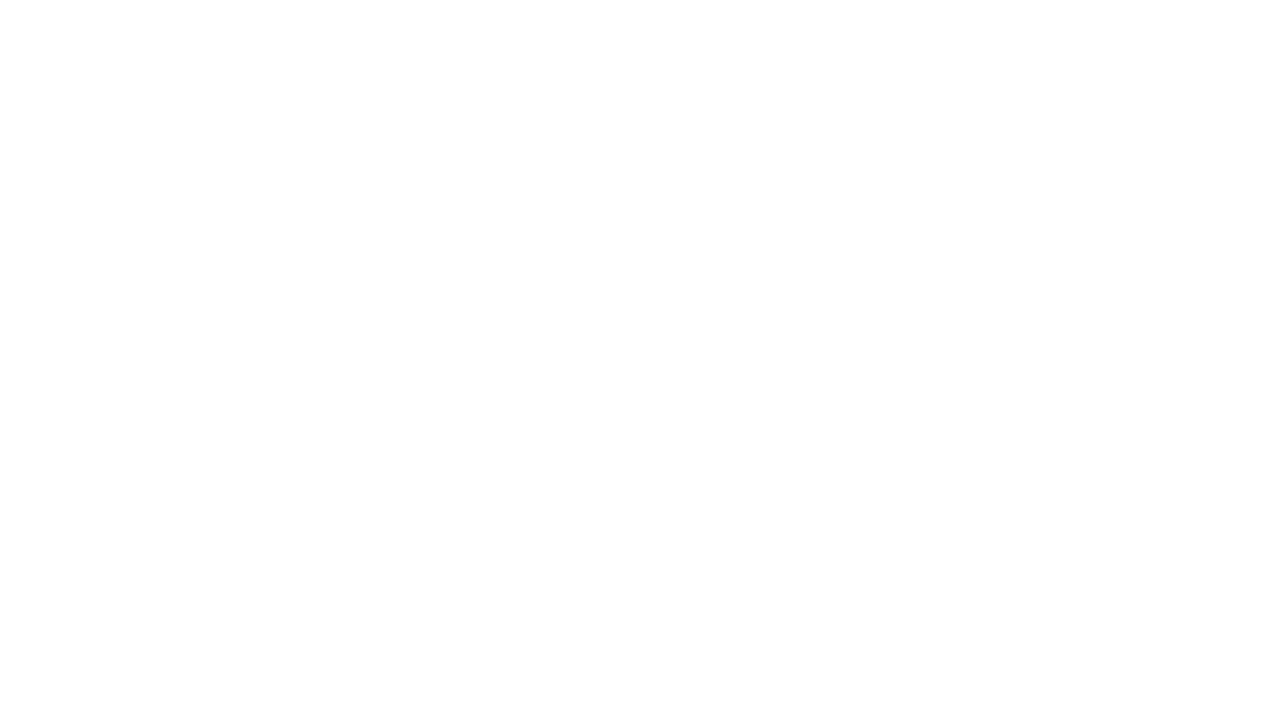

Navigated back from category 11
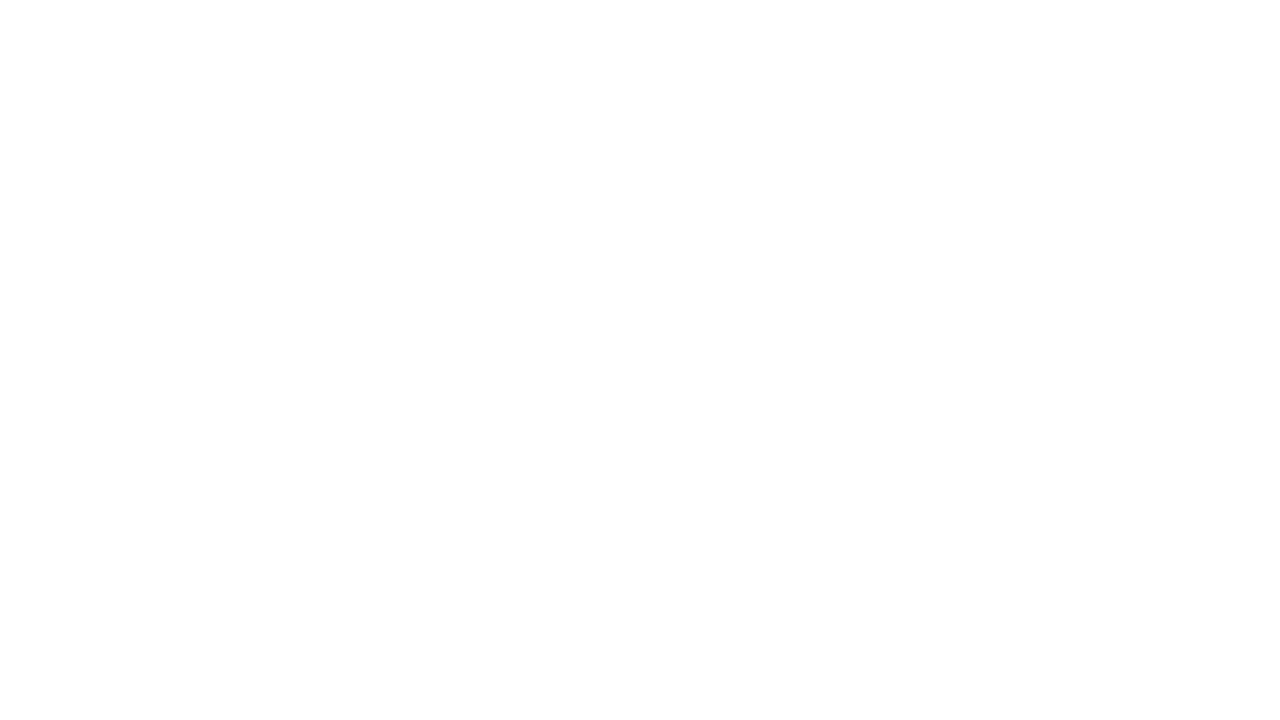

Waited 500ms before interacting with category 12
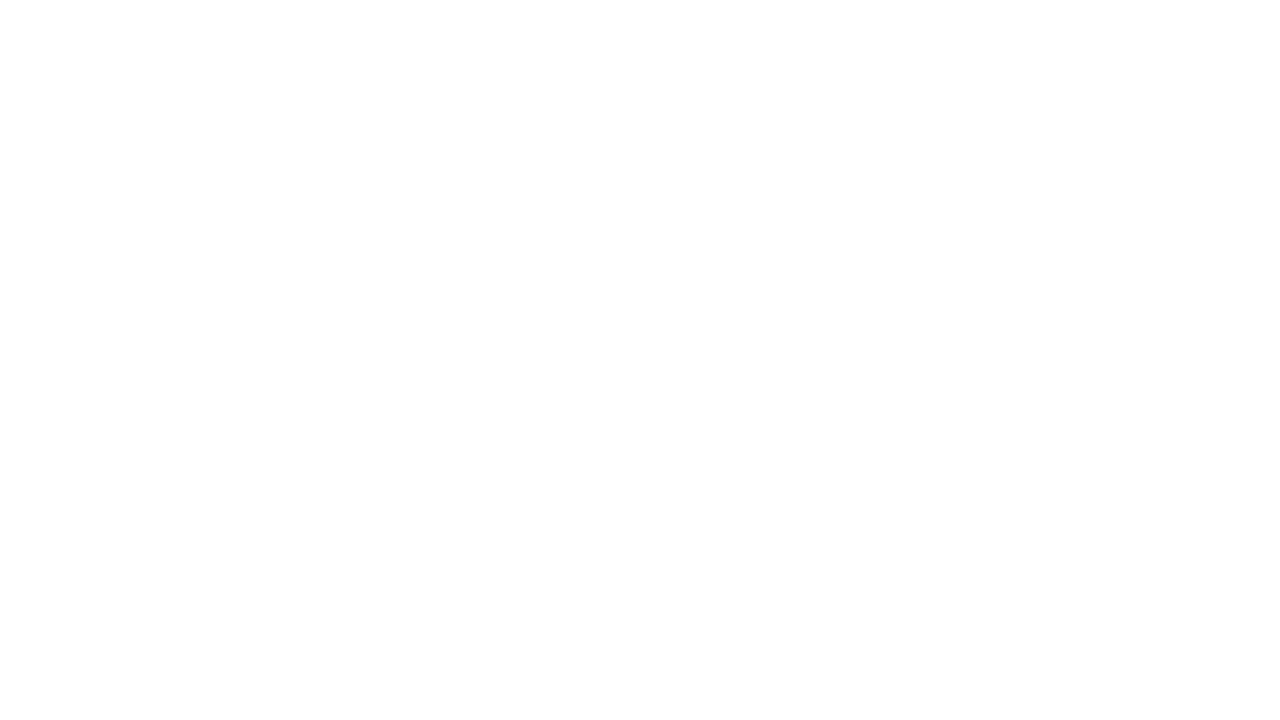

Navigated back from category 12
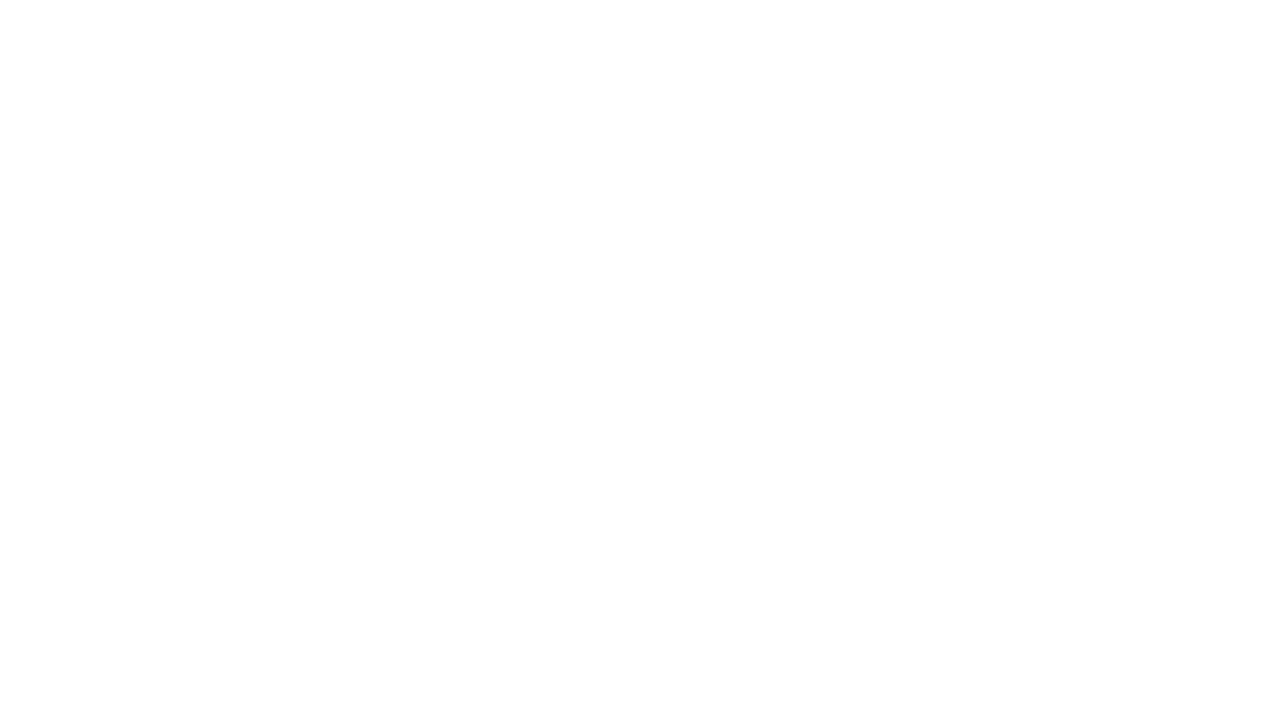

Waited 500ms before interacting with category 13
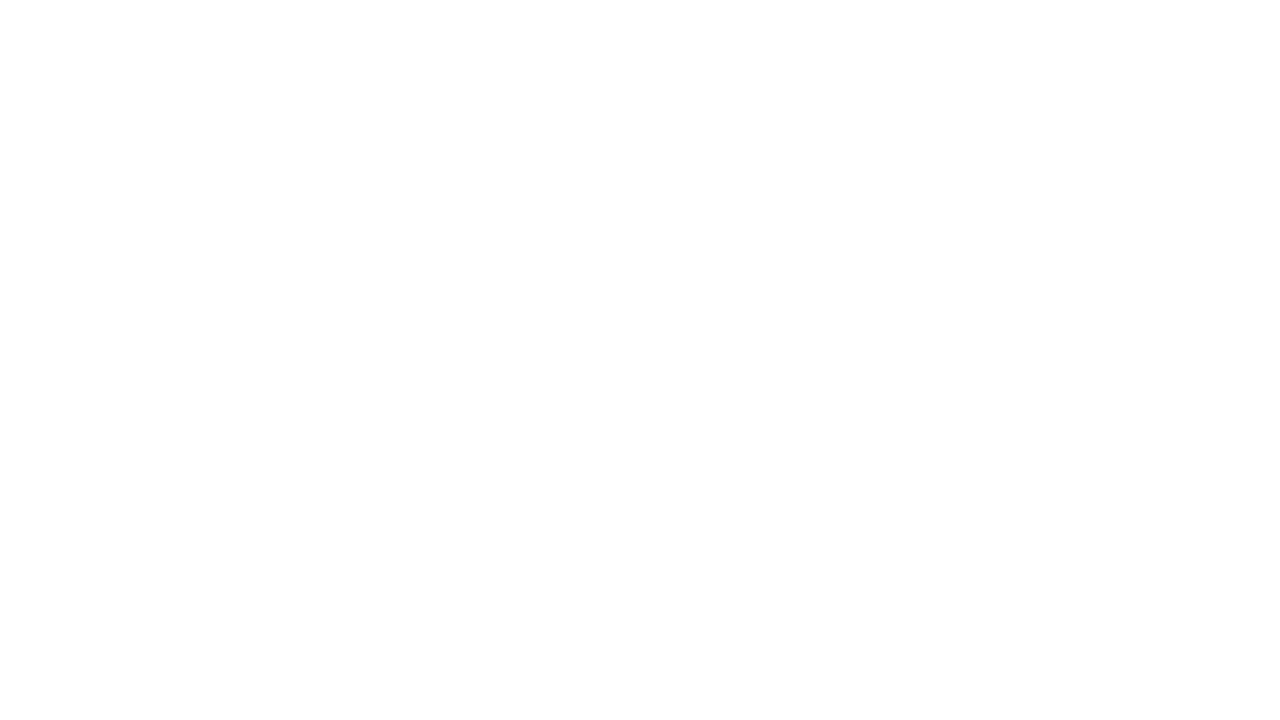

Navigated back from category 13
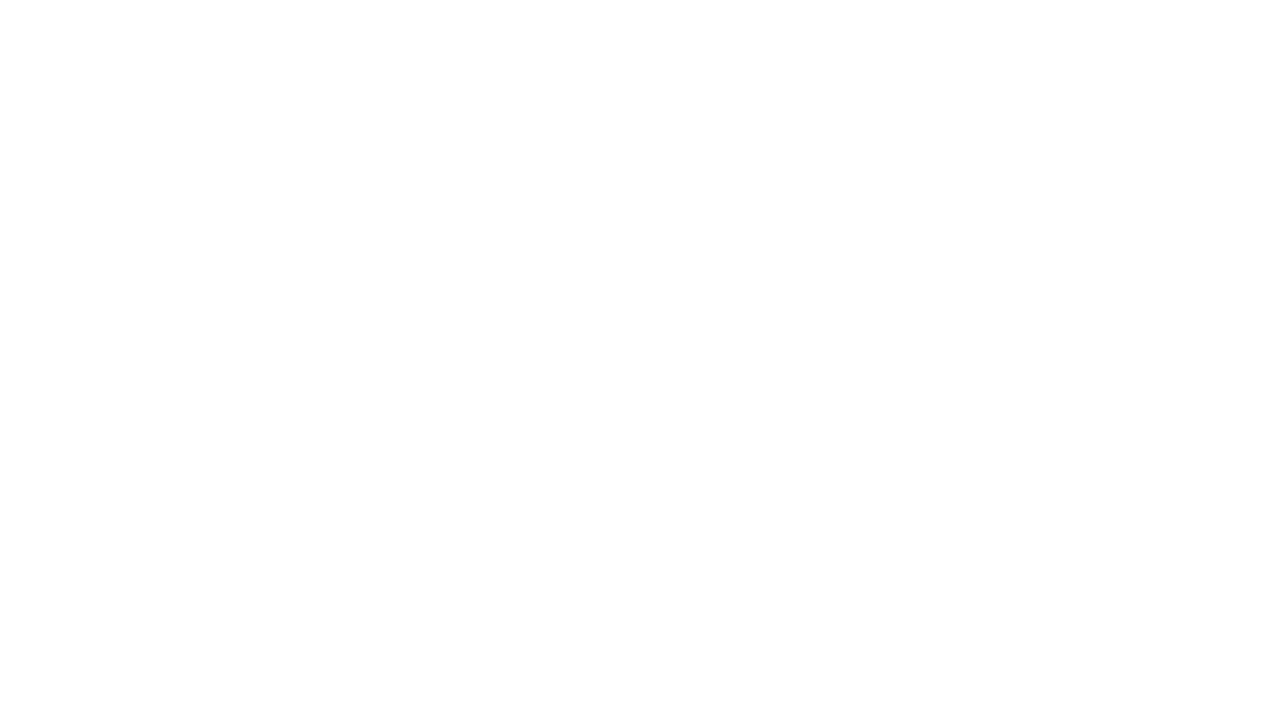

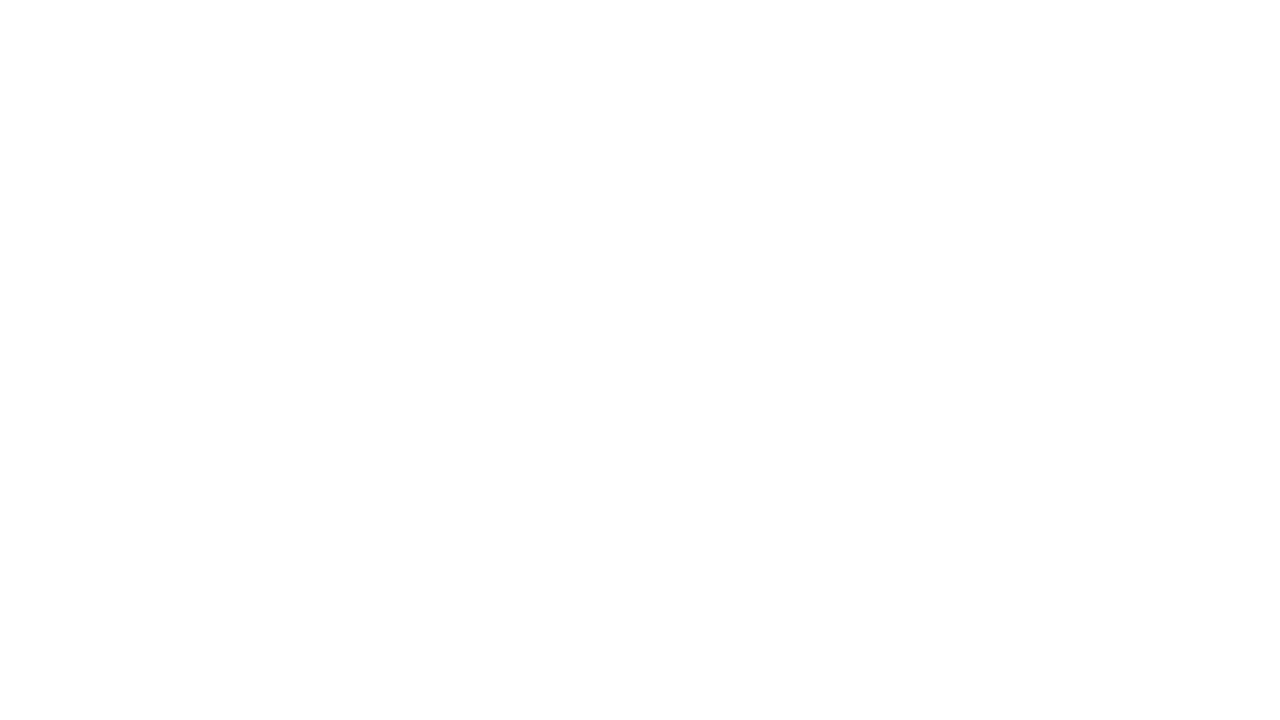